Tests revealing a hidden input field and entering text into it

Starting URL: https://www.selenium.dev/selenium/web/dynamic.html

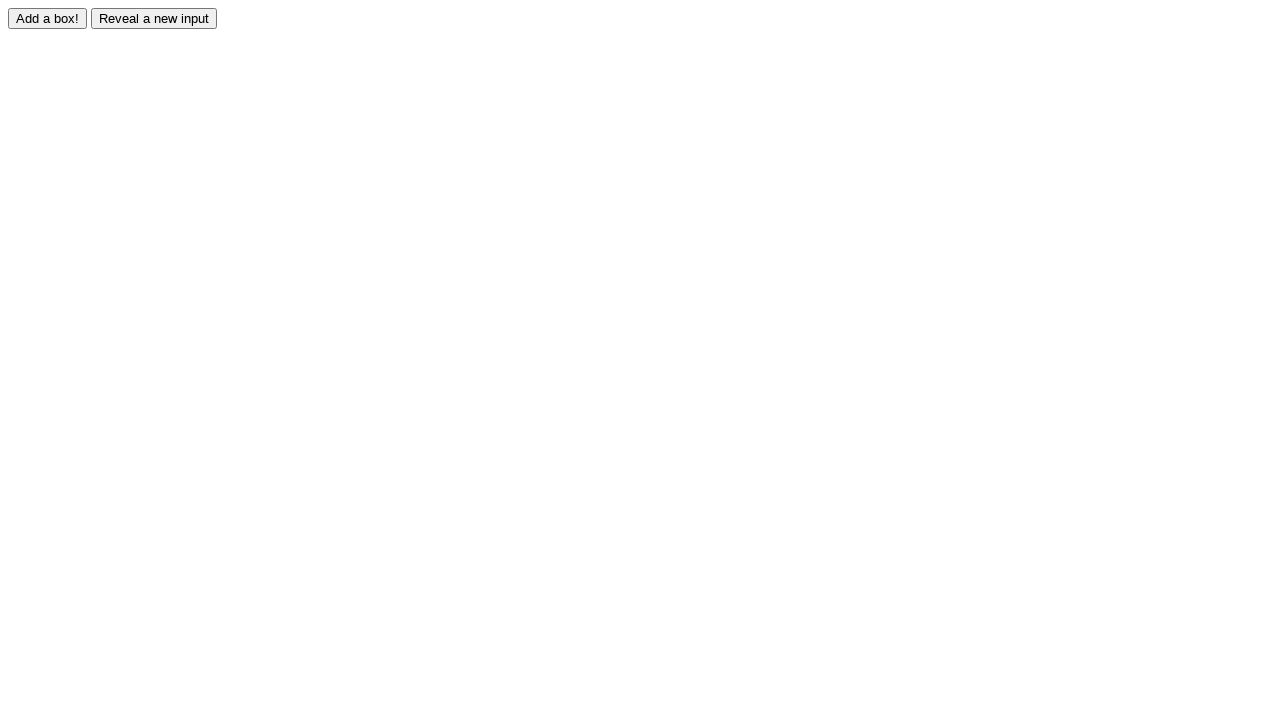

Clicked reveal button to show hidden input field at (154, 18) on #reveal
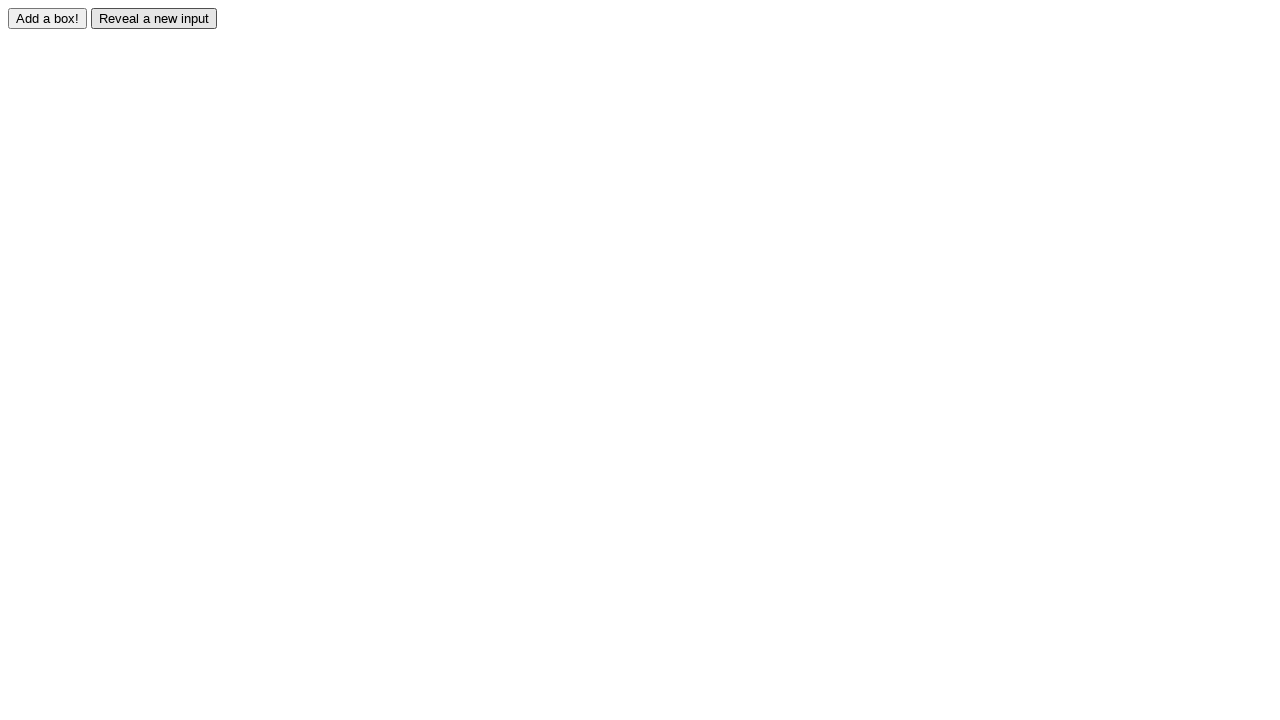

Hidden input field is now visible
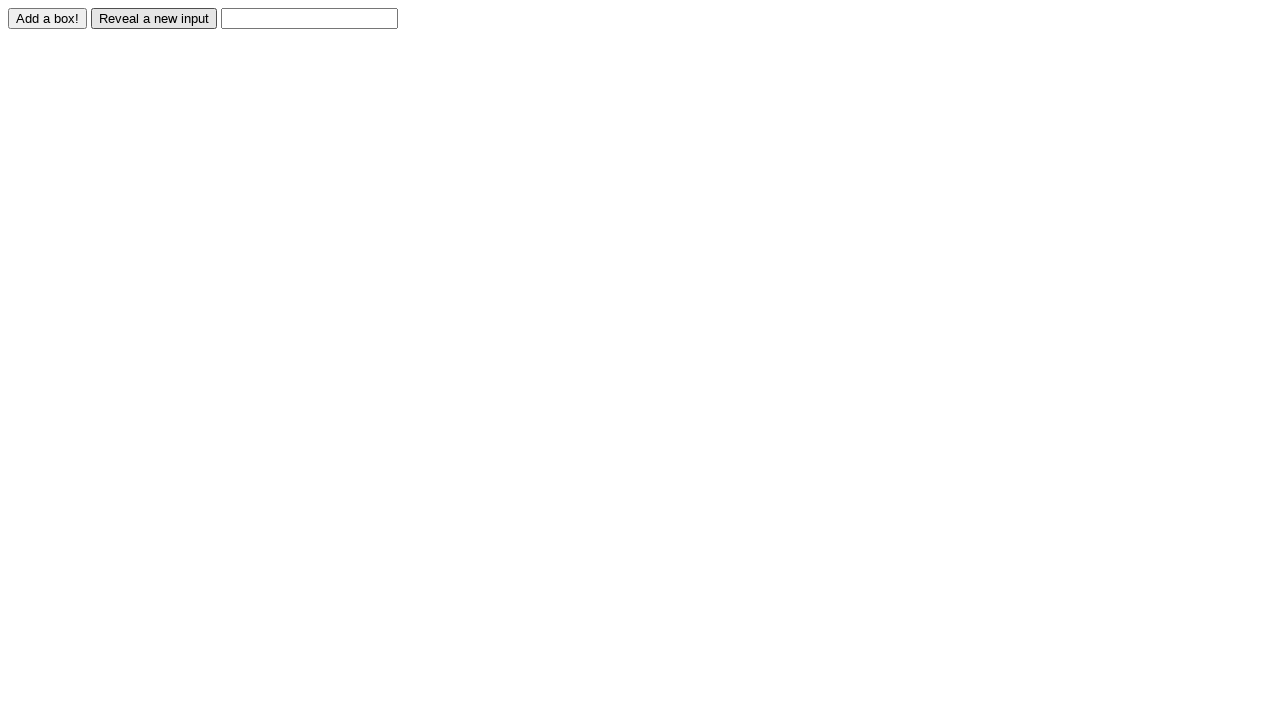

Entered text 'Selvi Coskun' into revealed input field on #revealed
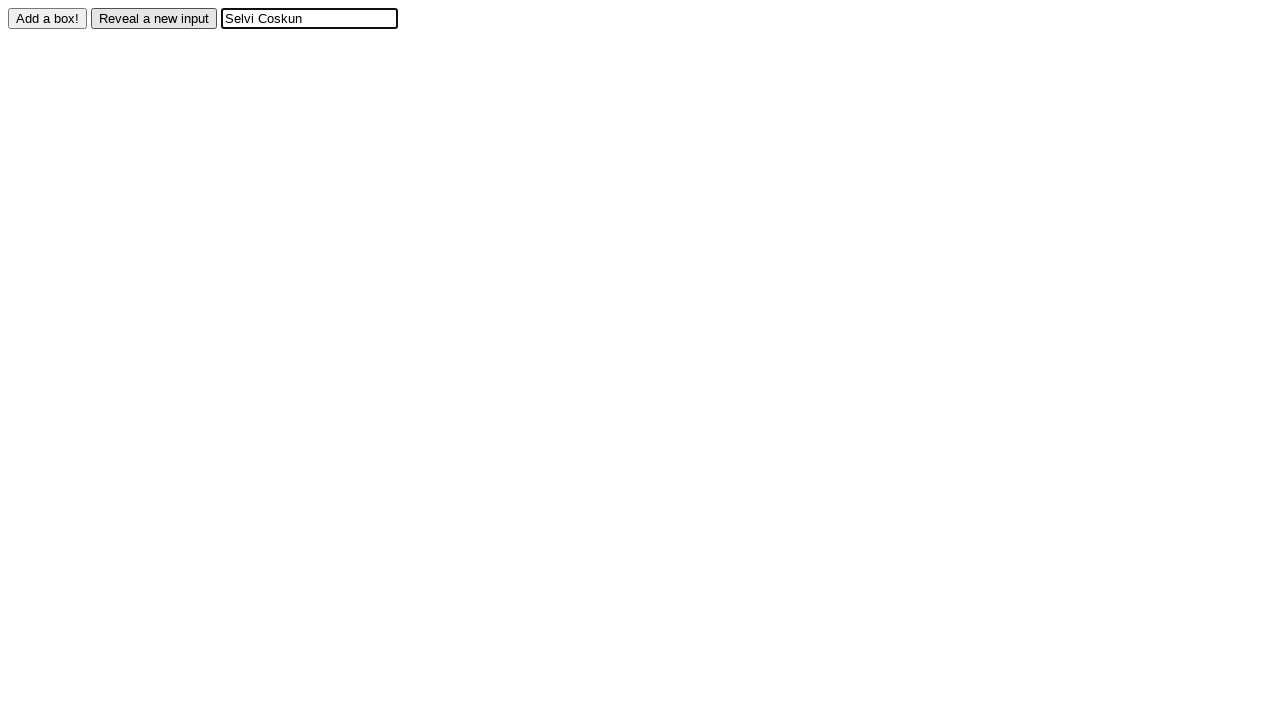

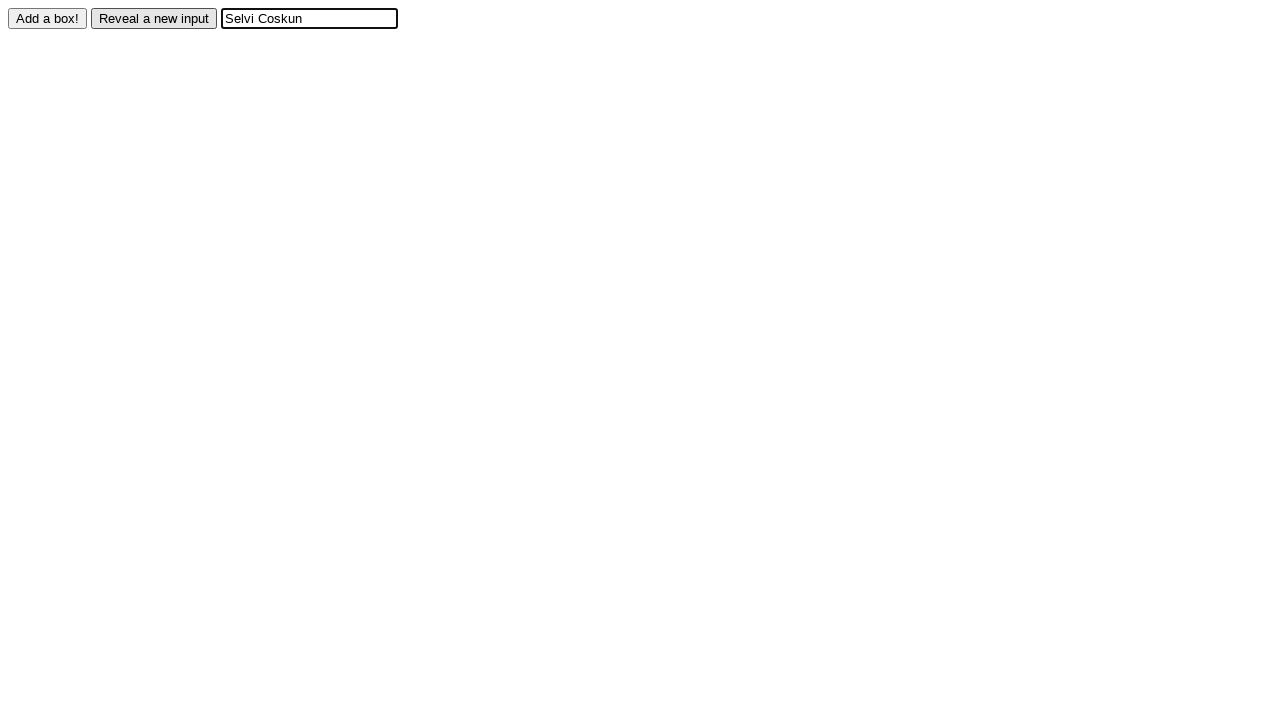